Tests the departure city autocomplete functionality by typing a partial city code and selecting a specific suggestion from the dropdown

Starting URL: http://www.cheapoair.com

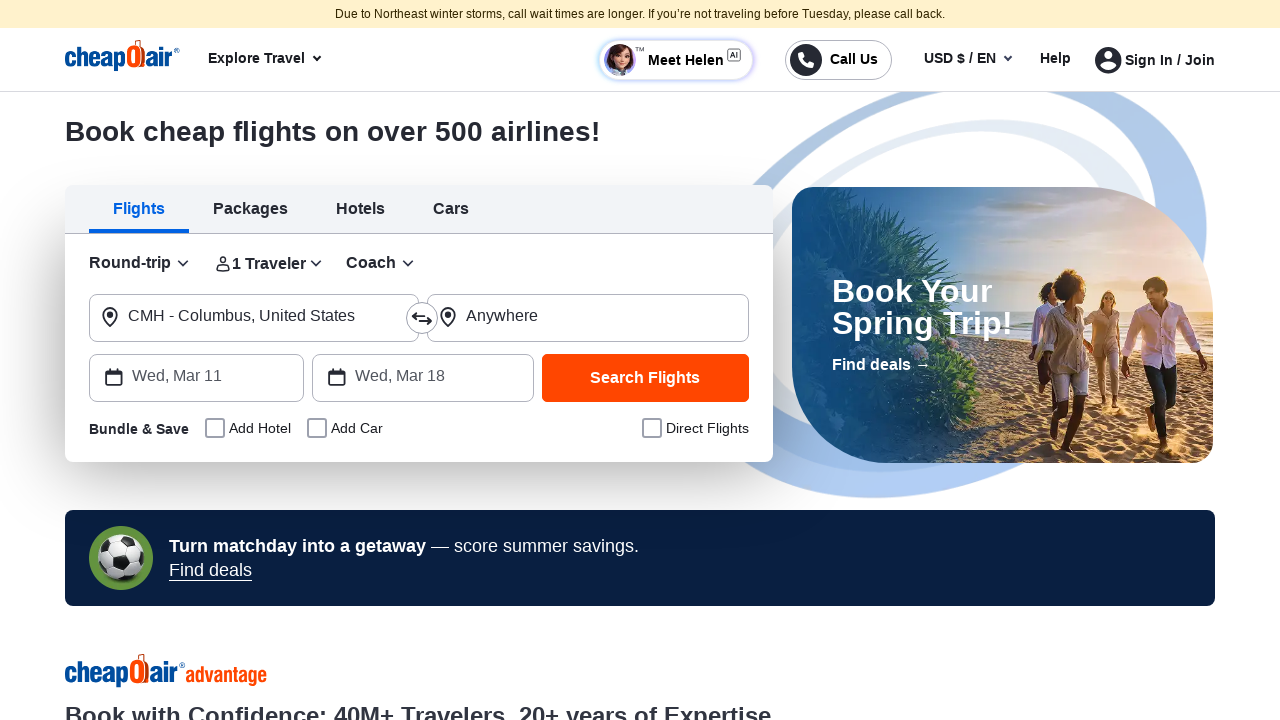

Entered partial city code 'LAS' in departure field on input.form-control.pr-4
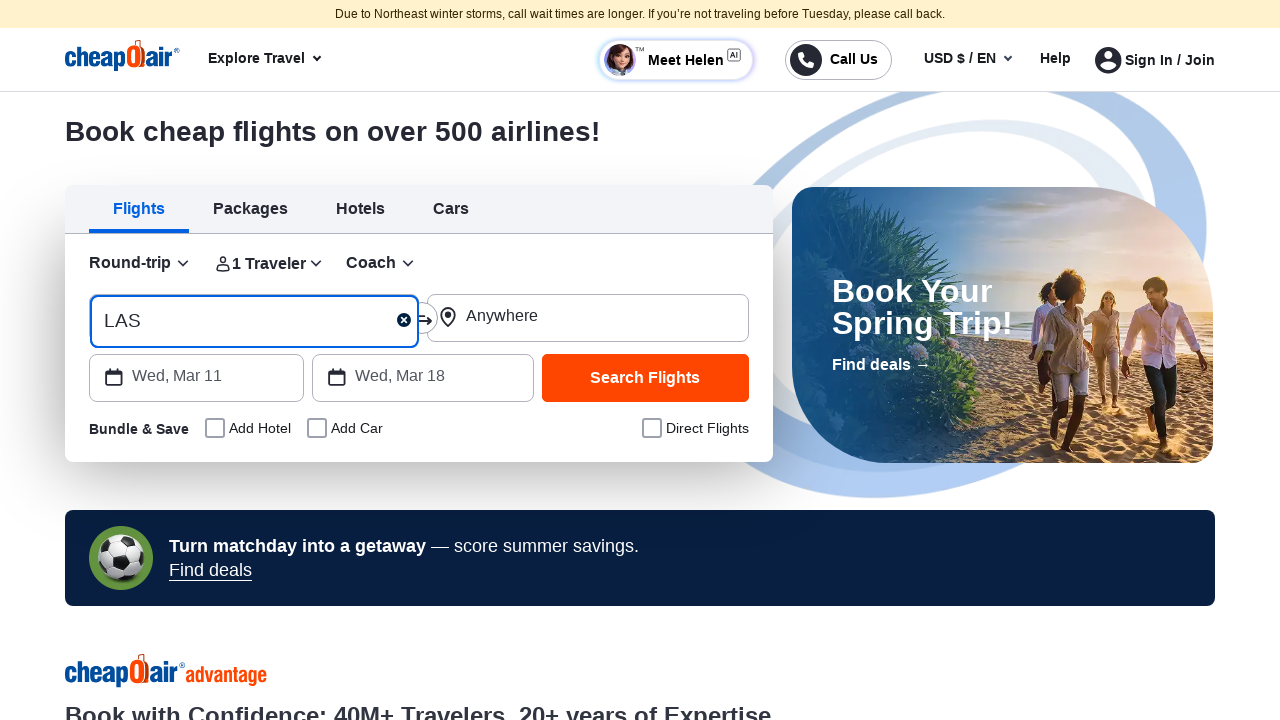

Autocomplete suggestions dropdown appeared
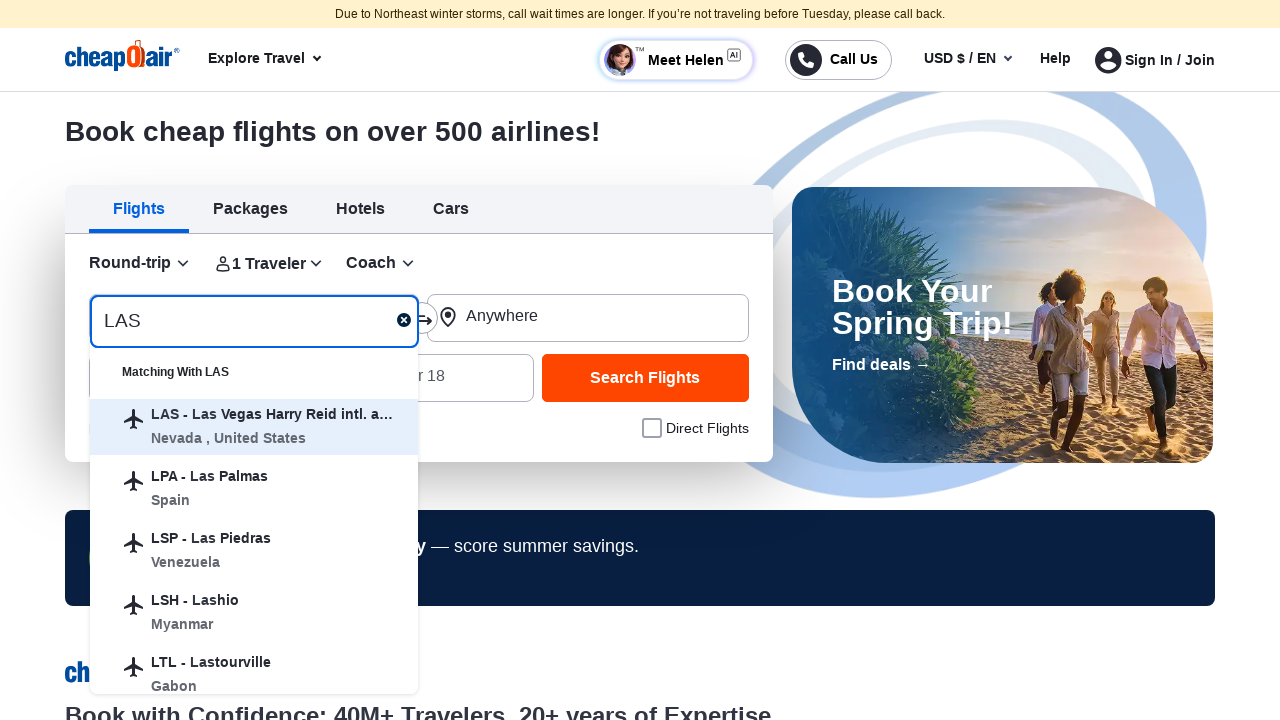

Retrieved all suggestion items from dropdown
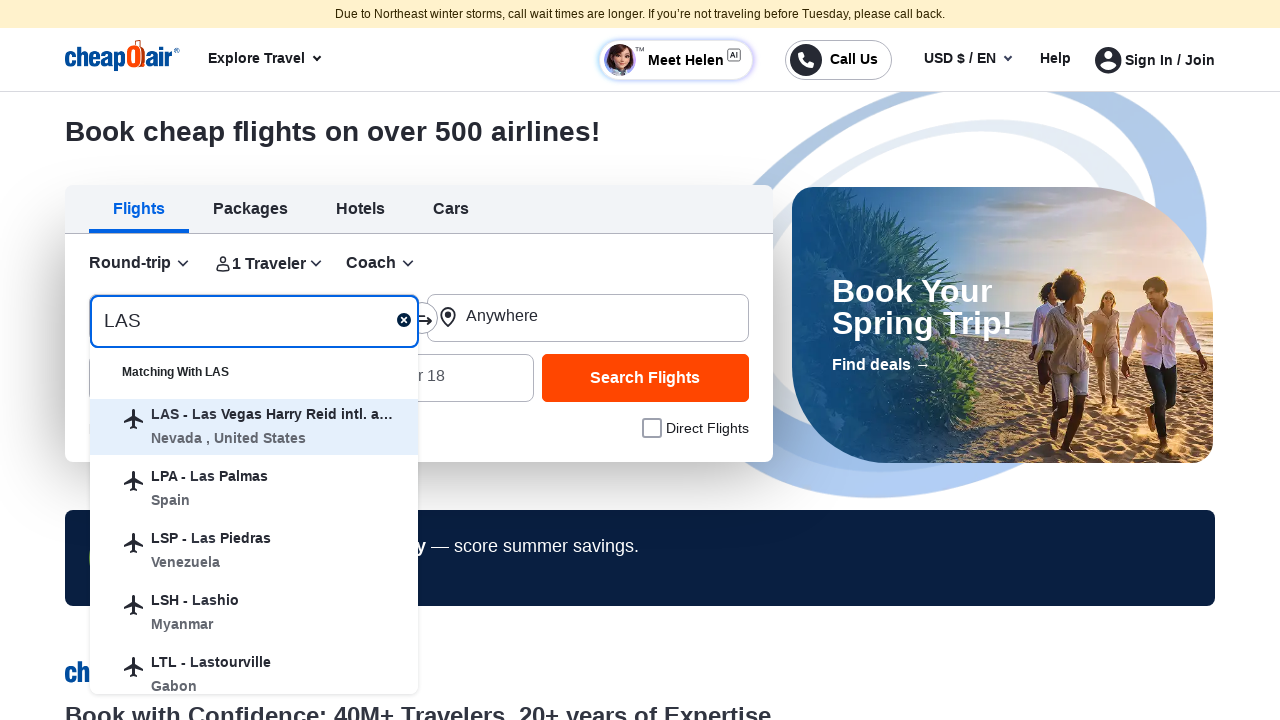

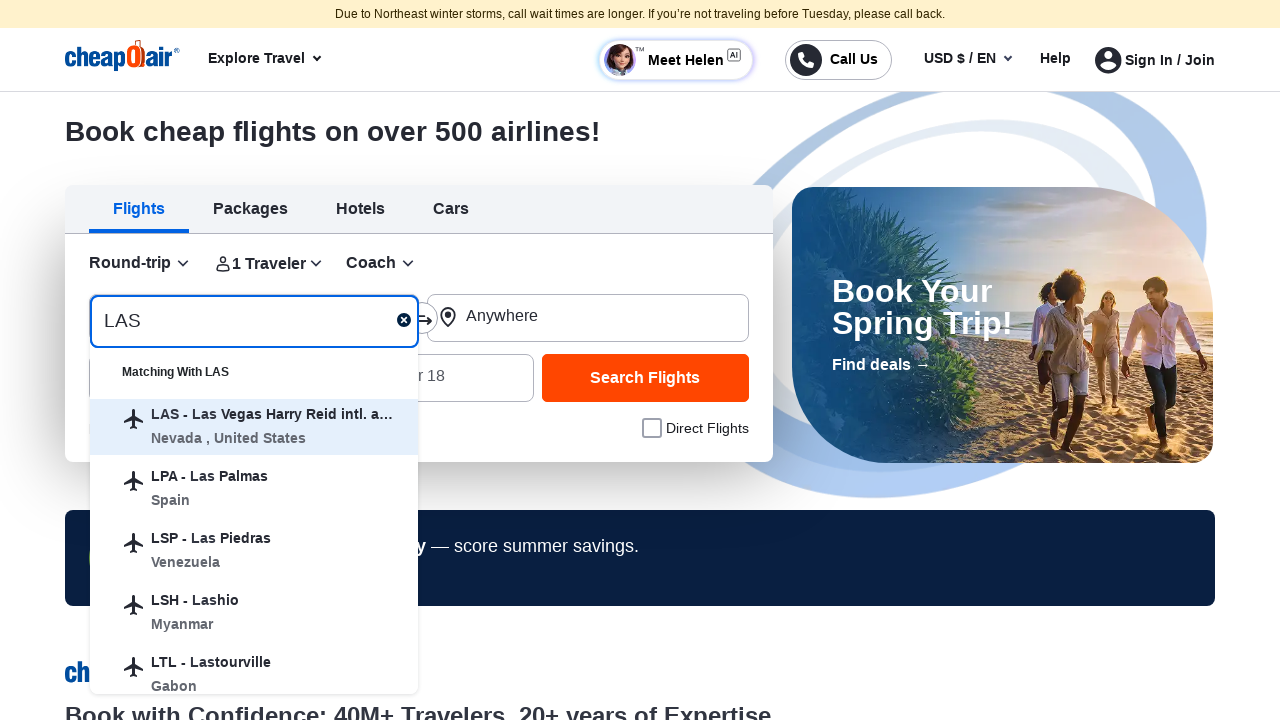